Tests registration form validation when confirm password doesn't match the primary password

Starting URL: https://alada.vn/tai-khoan/dang-ky.html

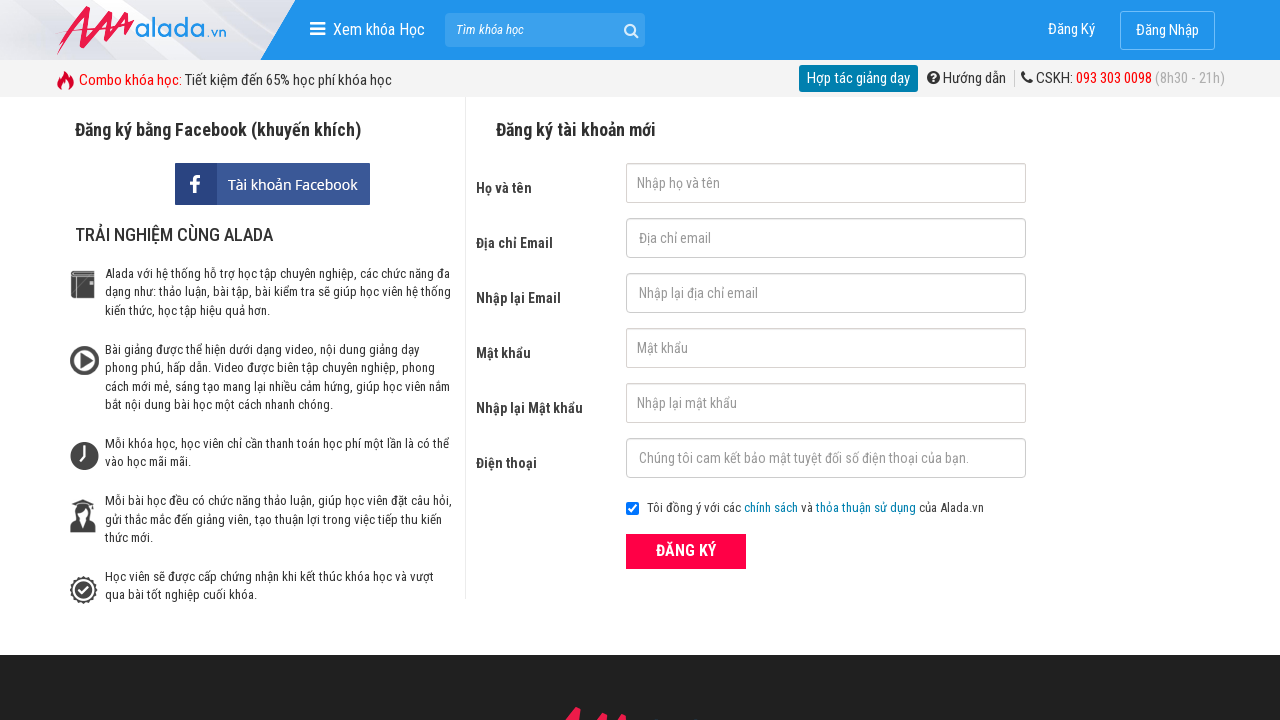

Filled first name field with 'MinhThu' on #txtFirstname
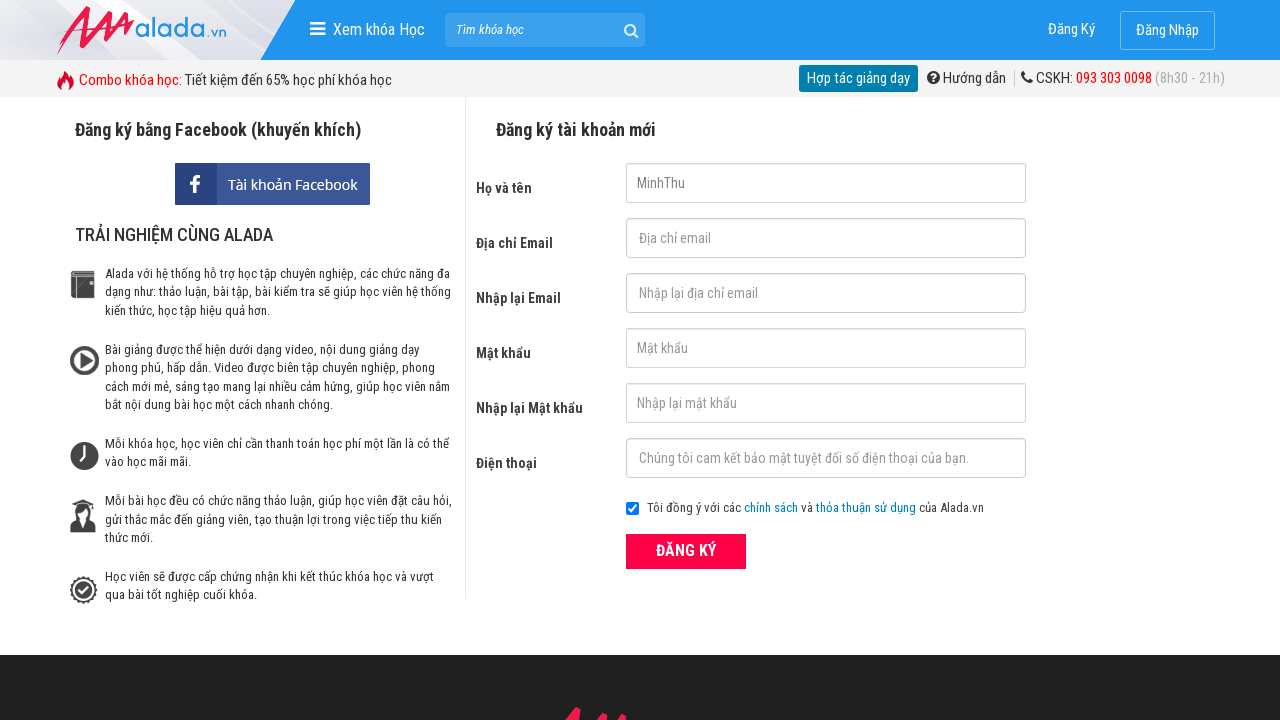

Filled email field with 'minhthu@gmail.com' on #txtEmail
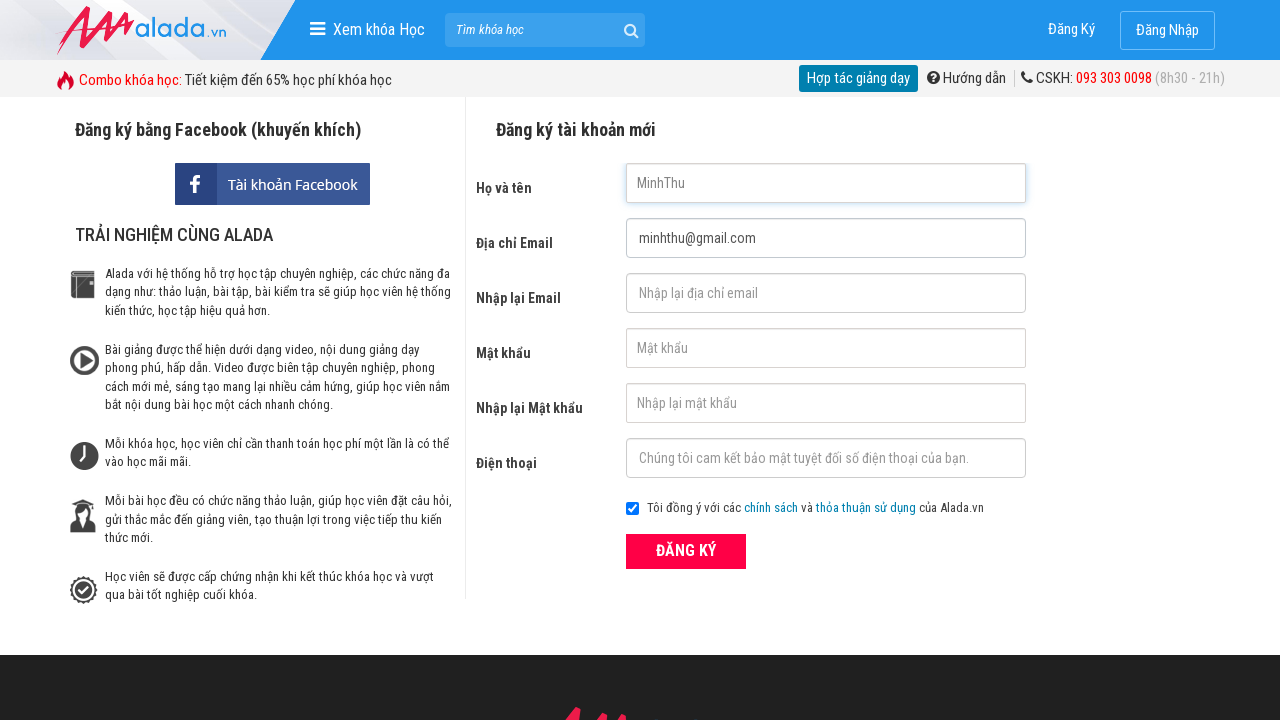

Filled confirm email field with 'minhthu@gmail.com' on #txtCEmail
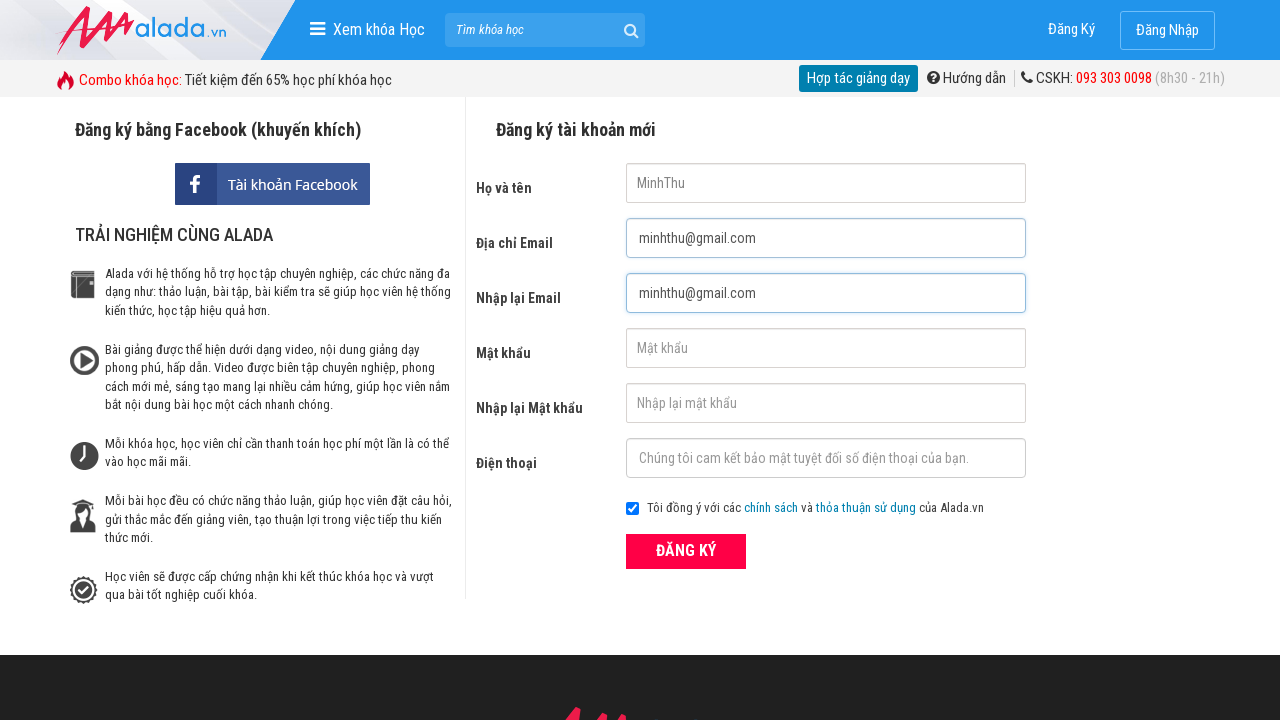

Filled password field with '123456' on #txtPassword
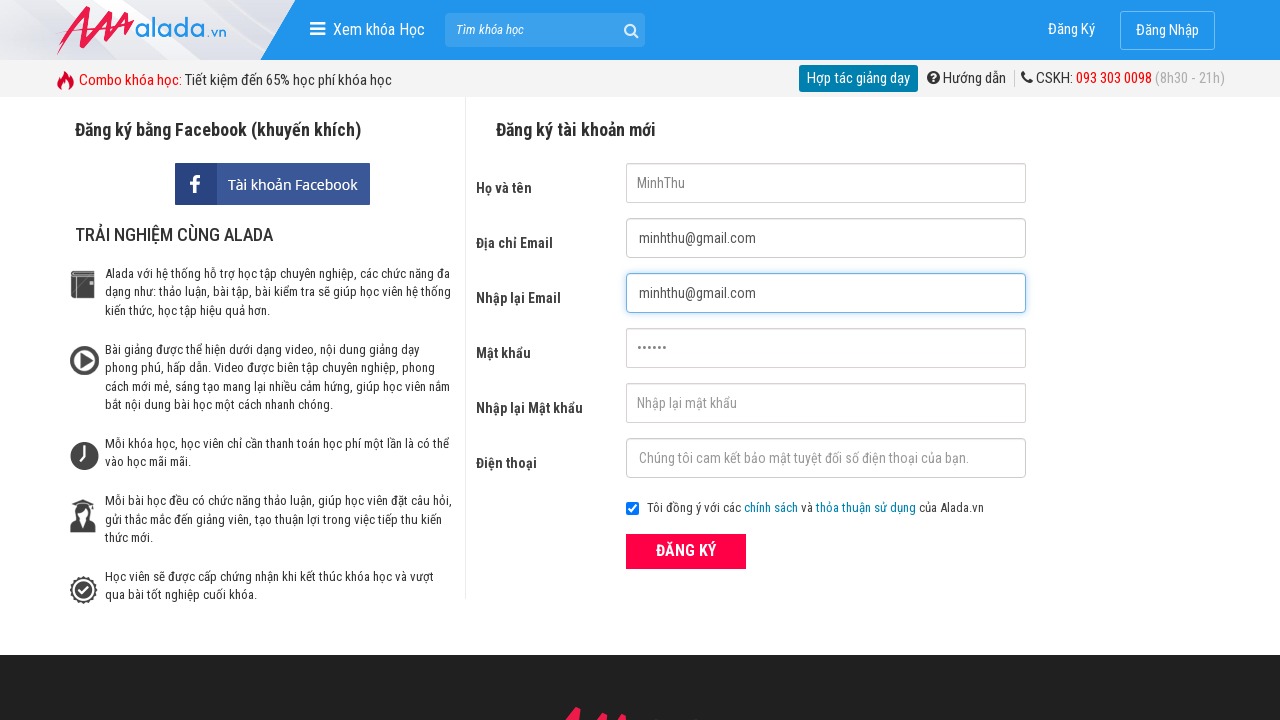

Filled confirm password field with '123457' (mismatched) on #txtCPassword
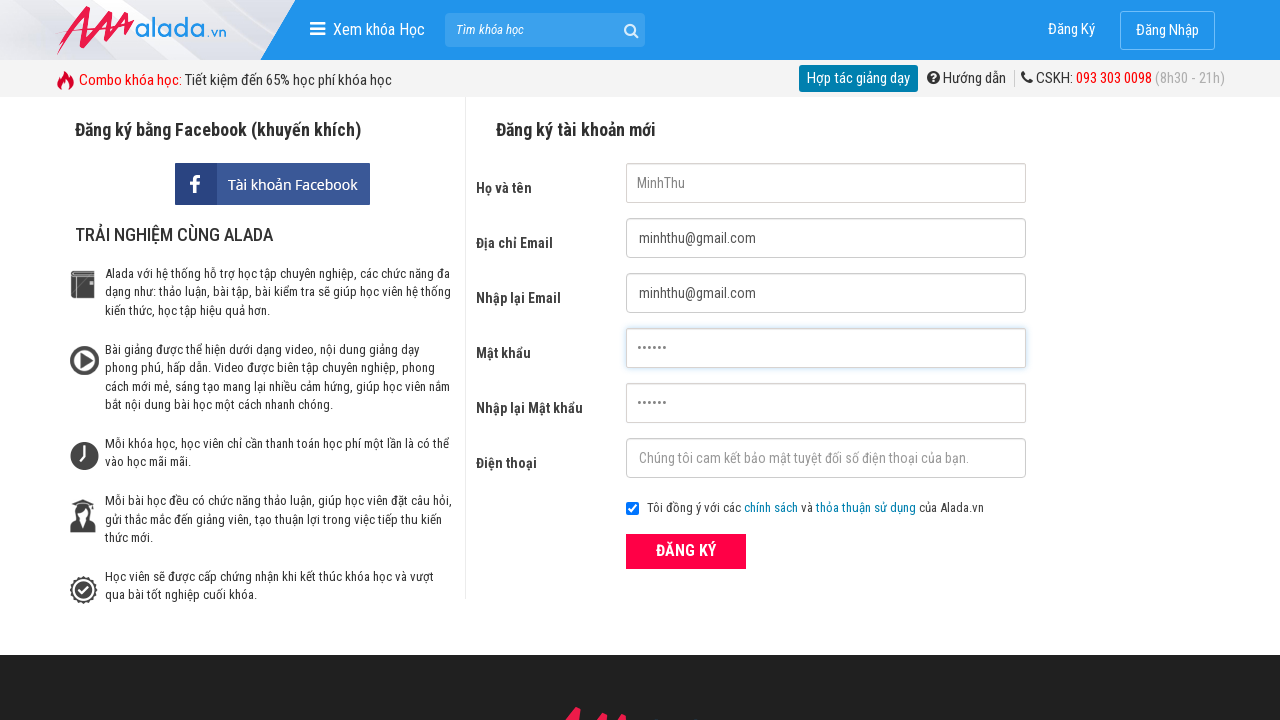

Filled phone field with '0947134080' on #txtPhone
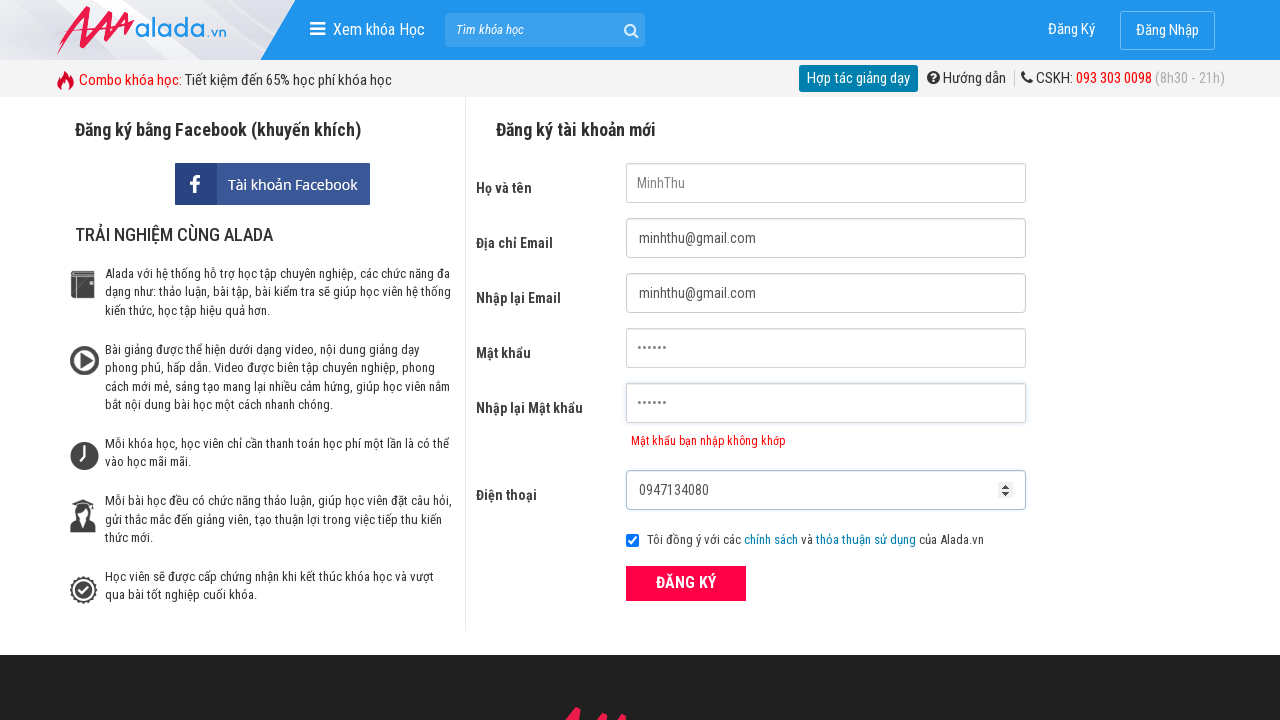

Clicked ĐĂNG KÝ (Register) button at (686, 583) on xpath=//form[@id='frmLogin']//button[text()='ĐĂNG KÝ']
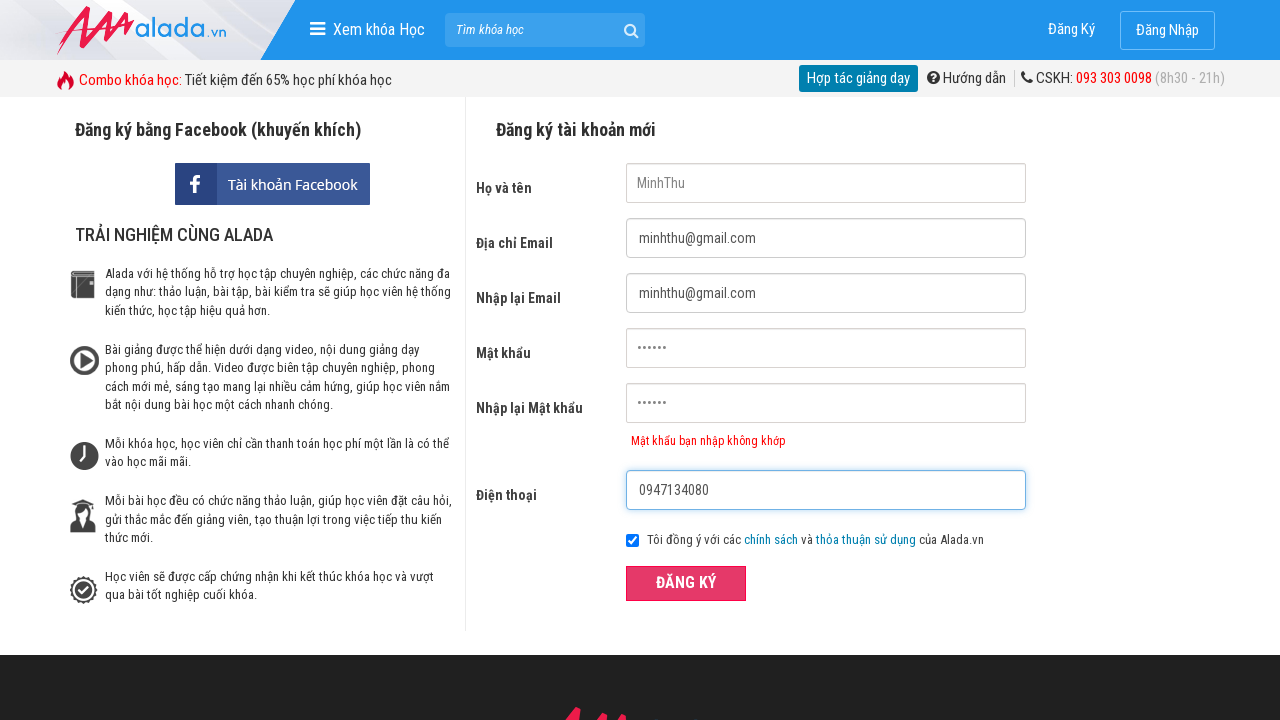

Confirm password error message appeared
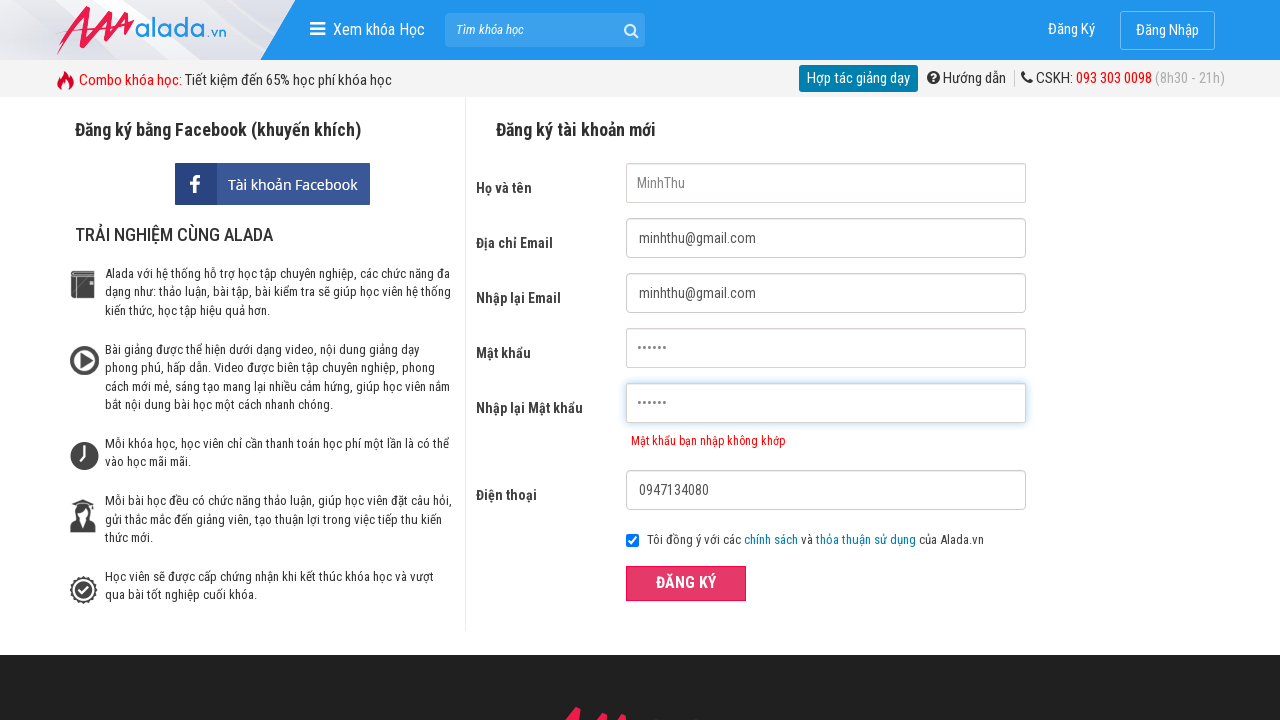

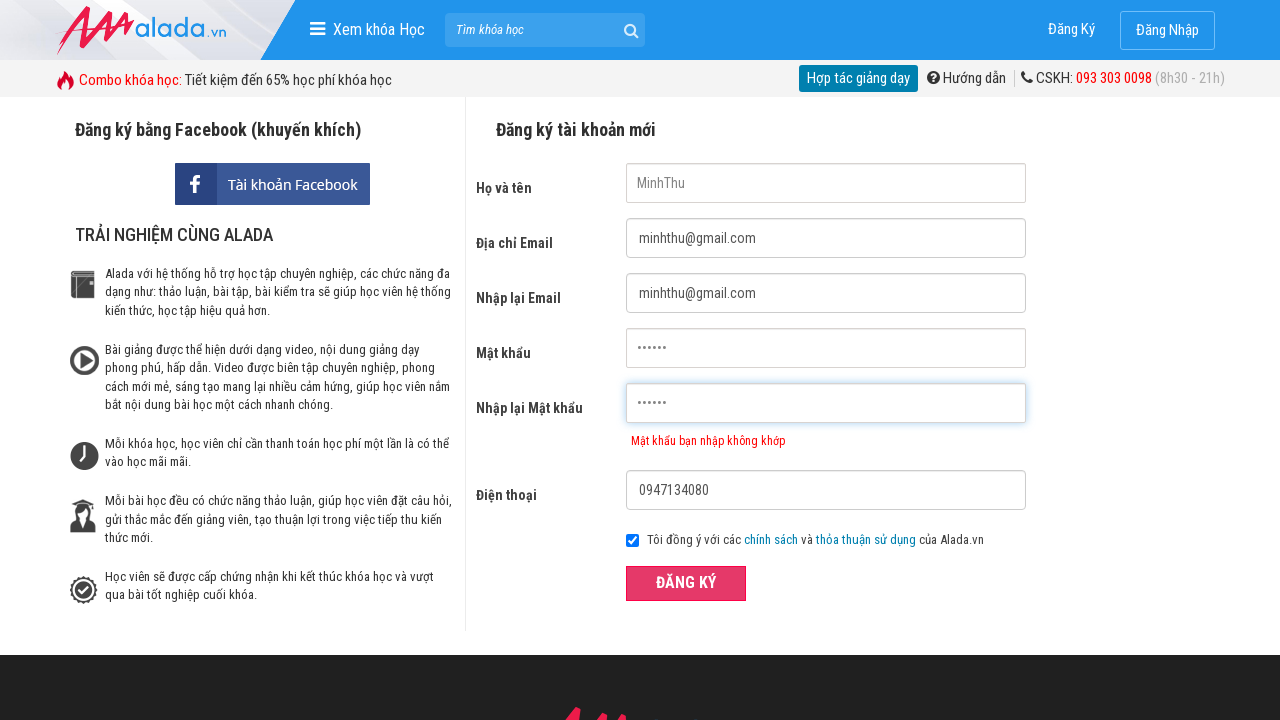